Tests programmatic window creation by opening a new window and navigating to a different URL in that window

Starting URL: https://the-internet.herokuapp.com/windows

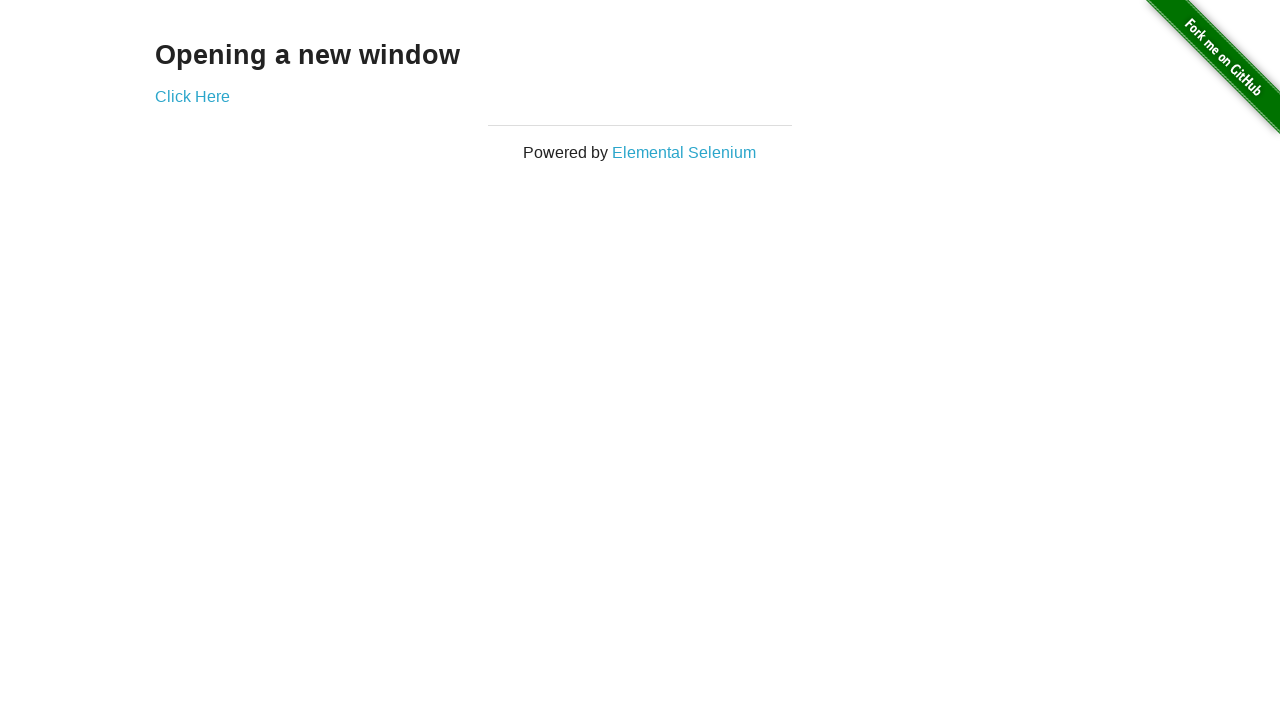

Opened a new window/tab
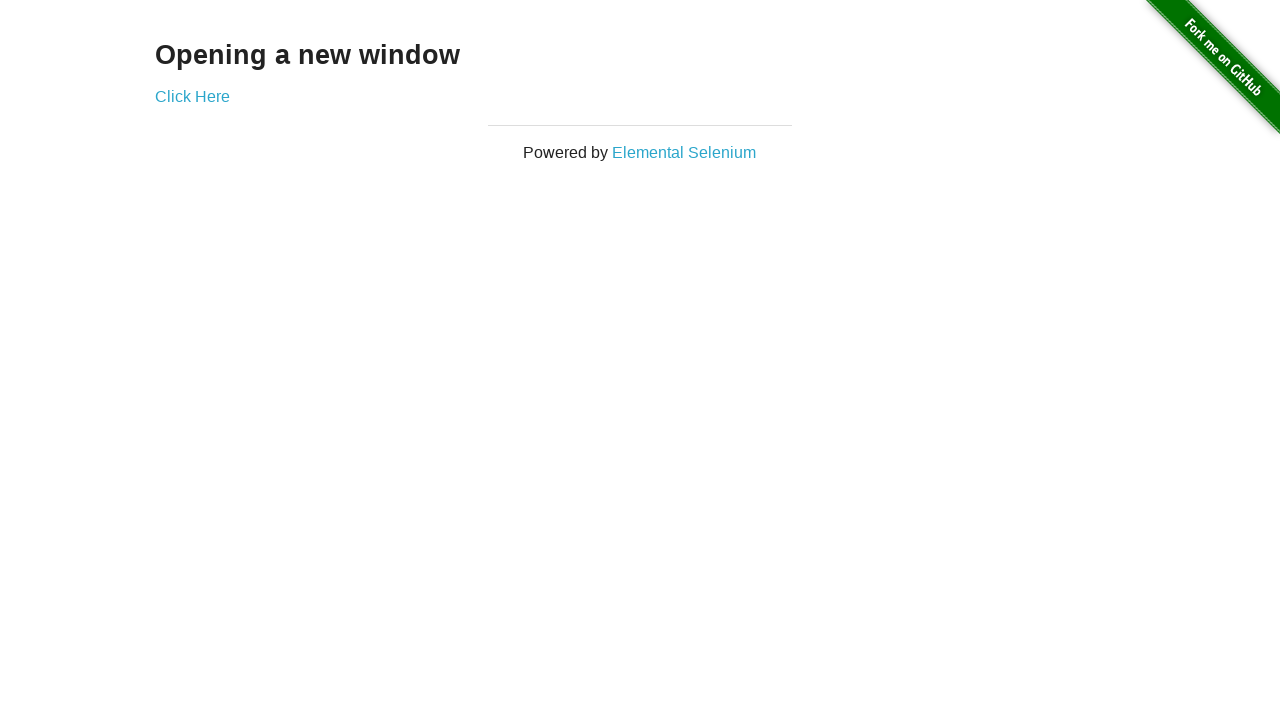

Navigated new window to https://the-internet.herokuapp.com
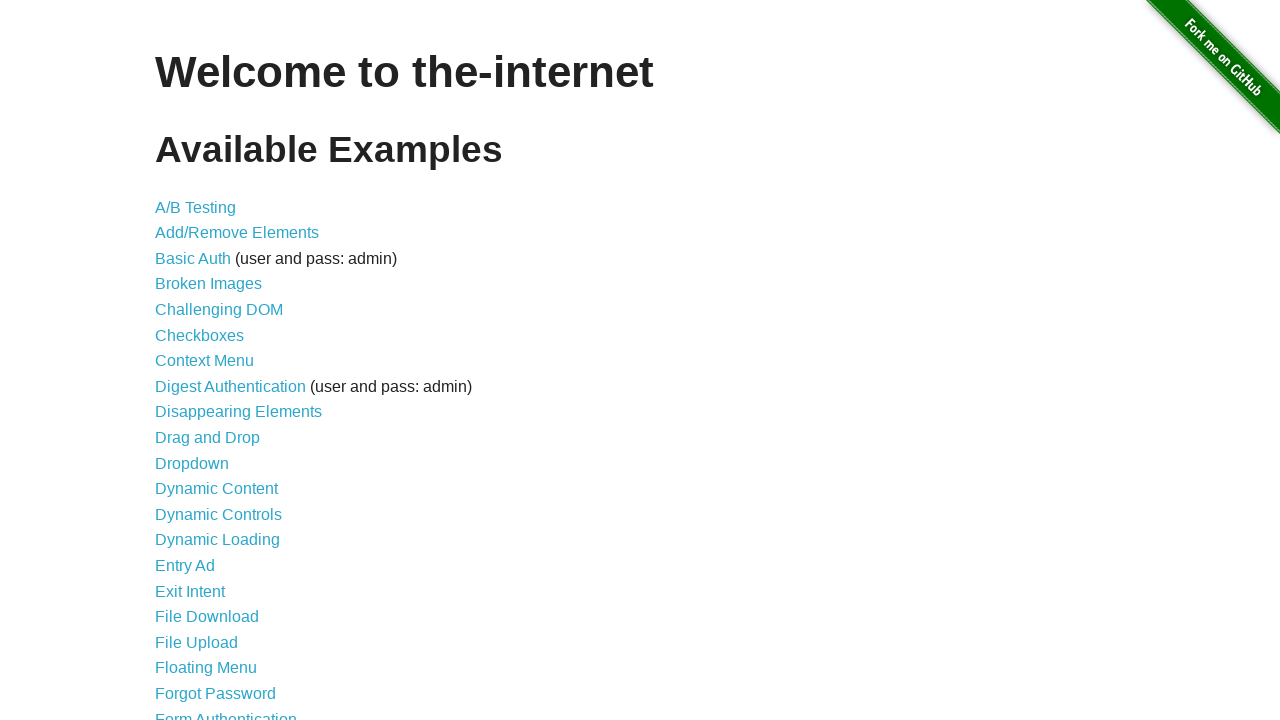

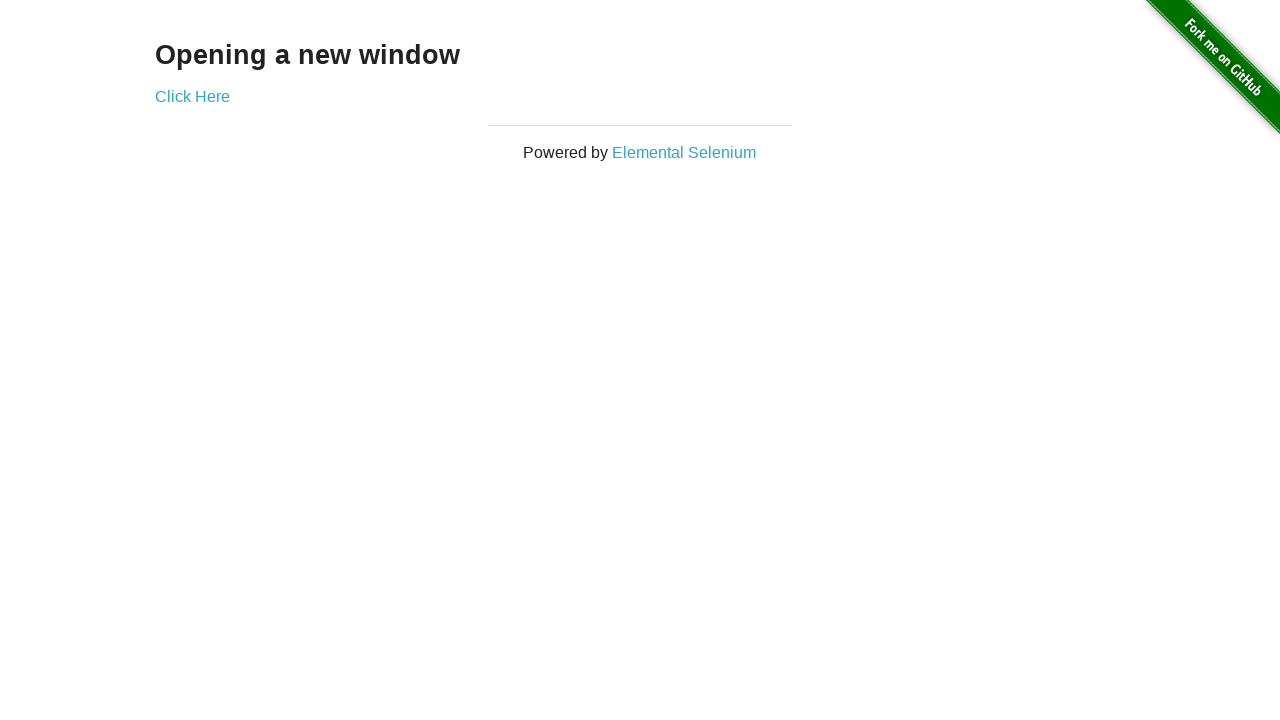